Navigates to the login page and clicks on a link containing the partial text "Elemental" (a footer link to Elemental Selenium website)

Starting URL: https://the-internet.herokuapp.com/login

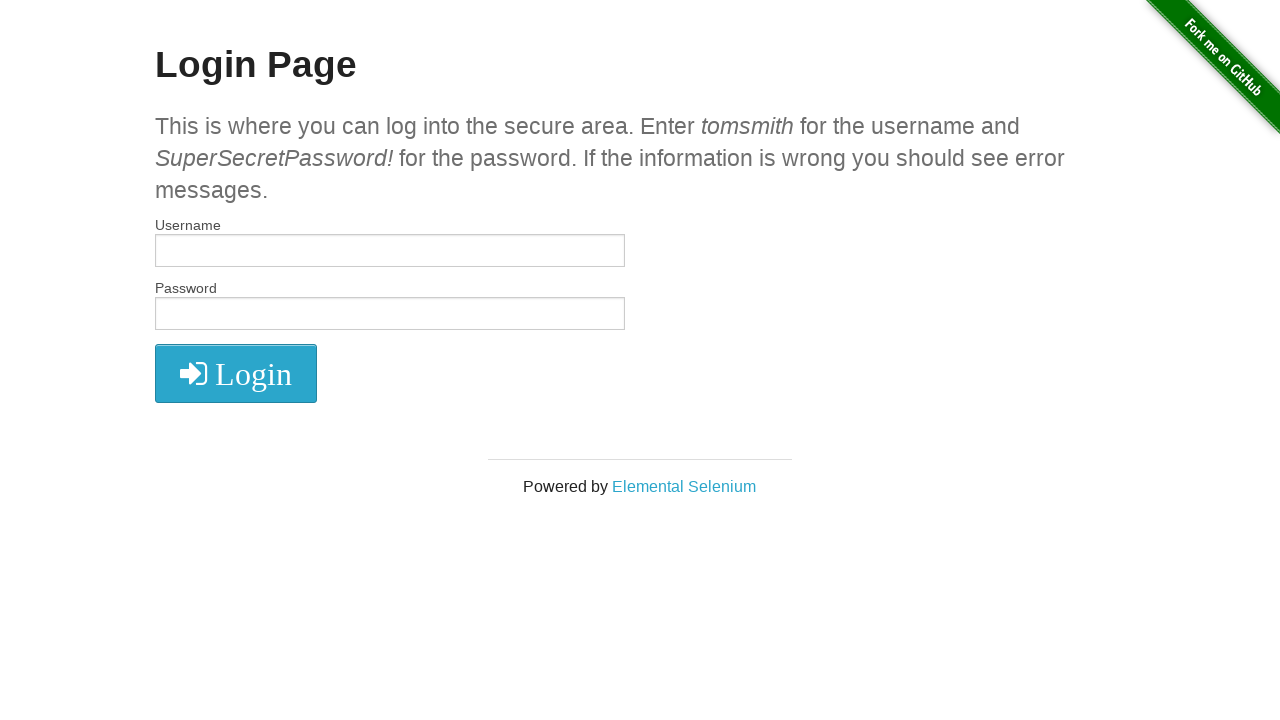

Navigated to login page
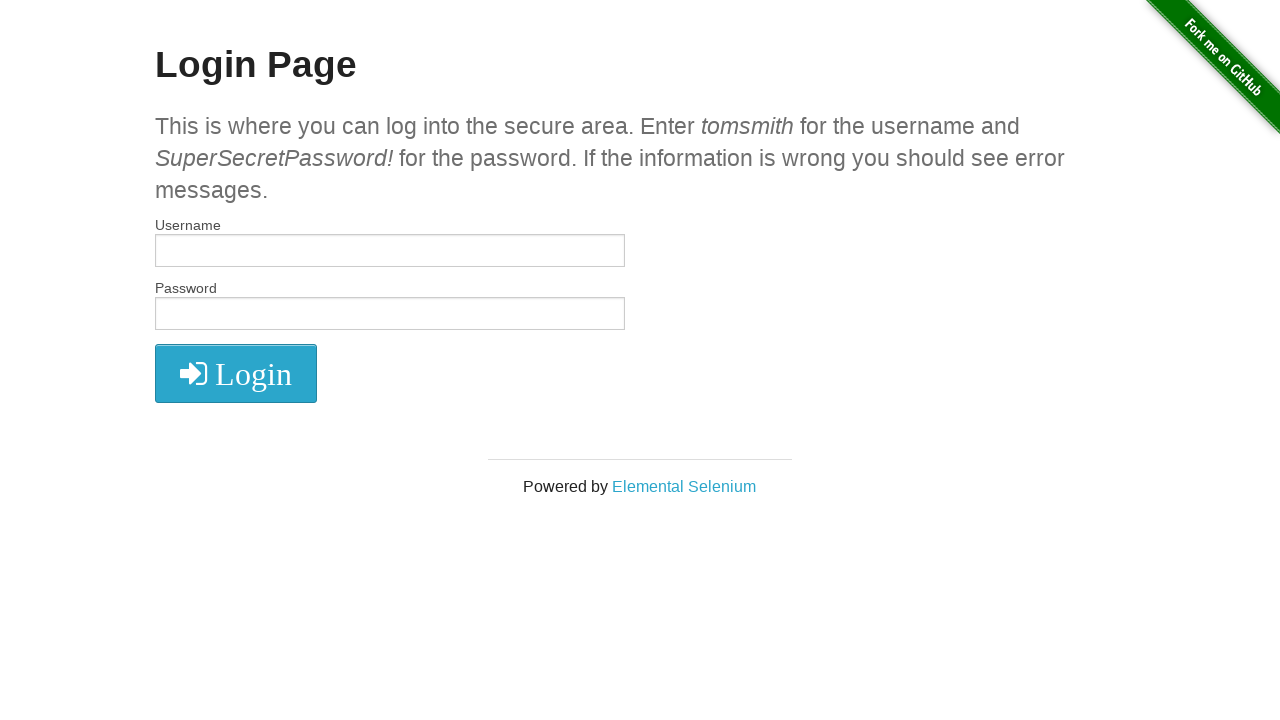

Clicked on footer link containing partial text 'Elemental' at (684, 486) on a:has-text('Elemental')
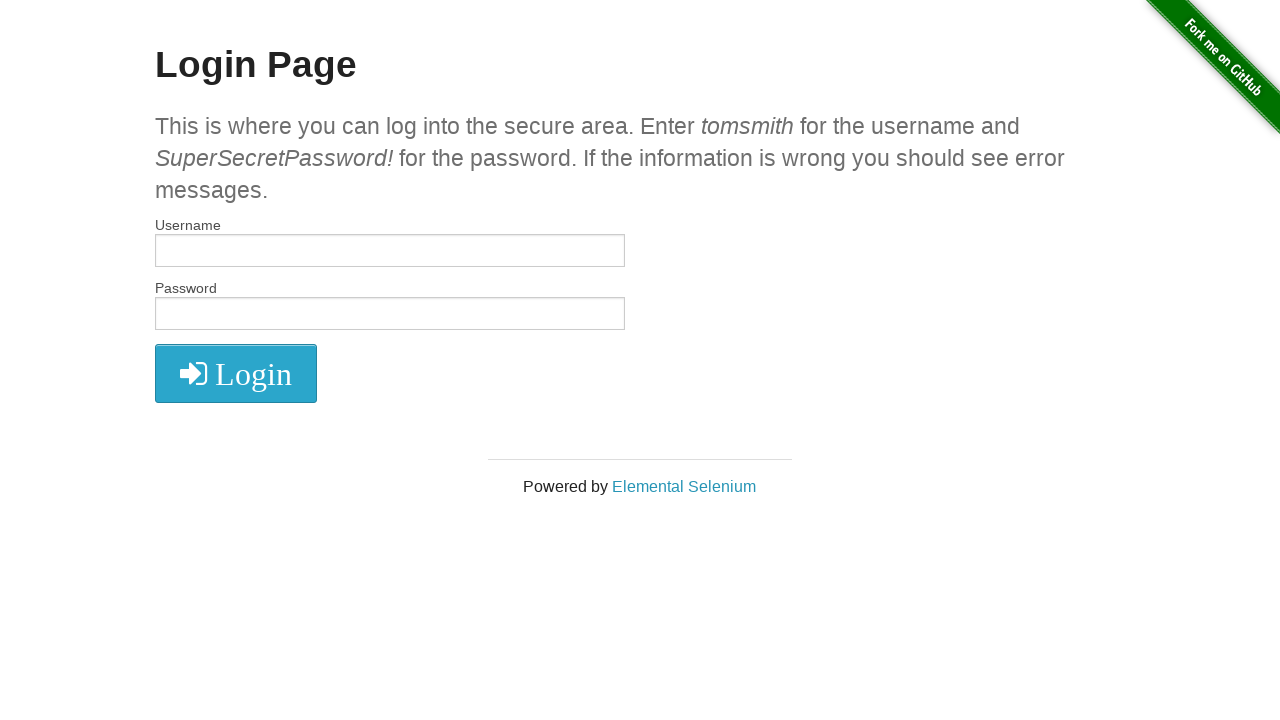

Waited for network idle - page navigation completed
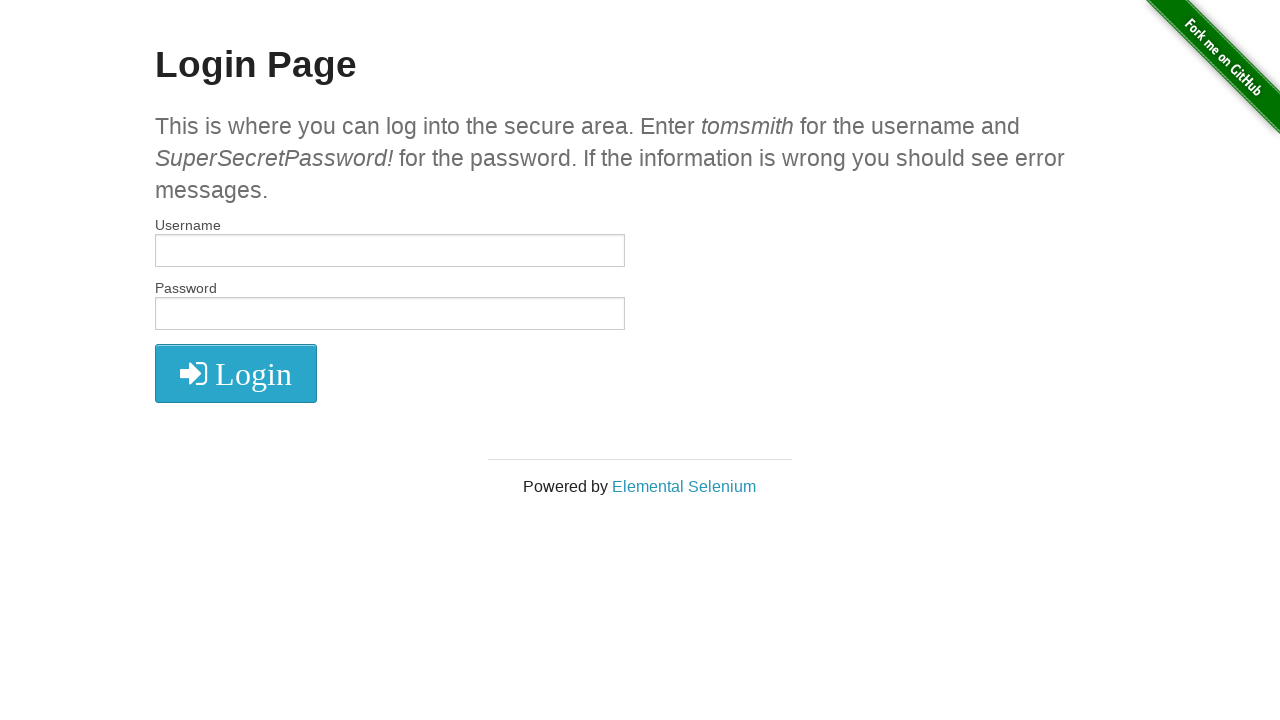

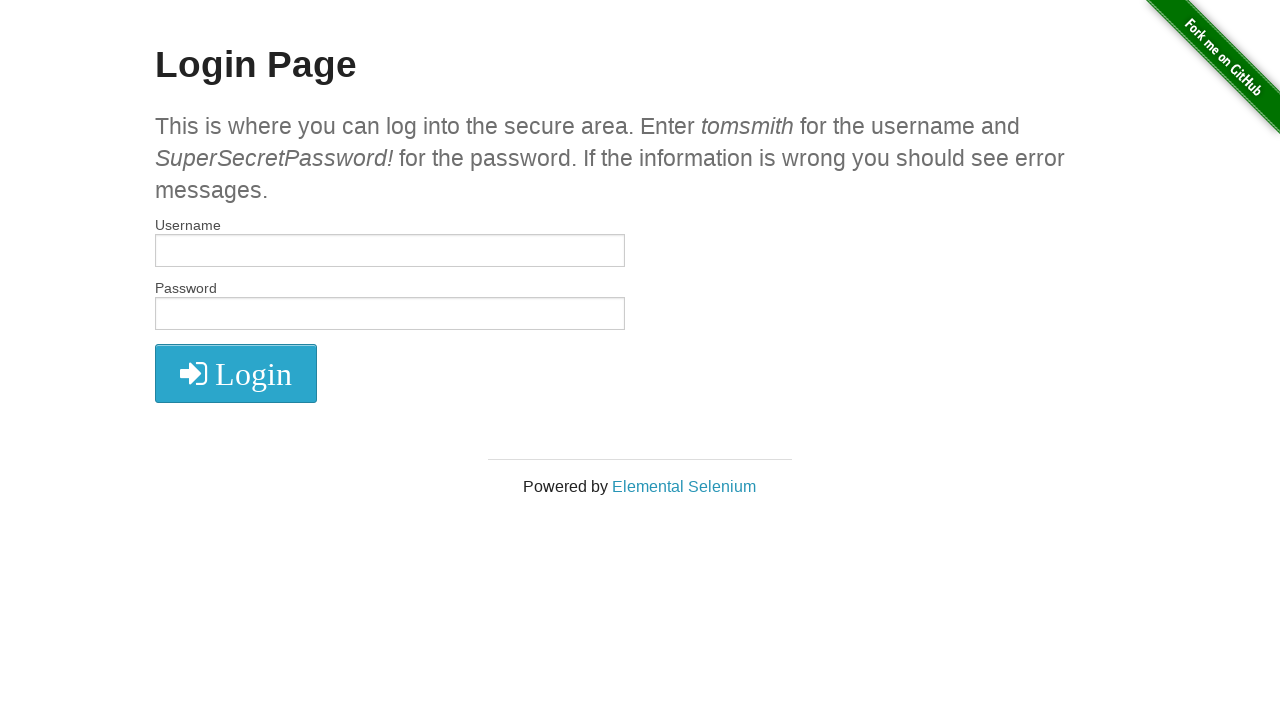